Navigates to Top List menu, then clicks on Top Rated Esoteric Languages submenu

Starting URL: http://www.99-bottles-of-beer.net/

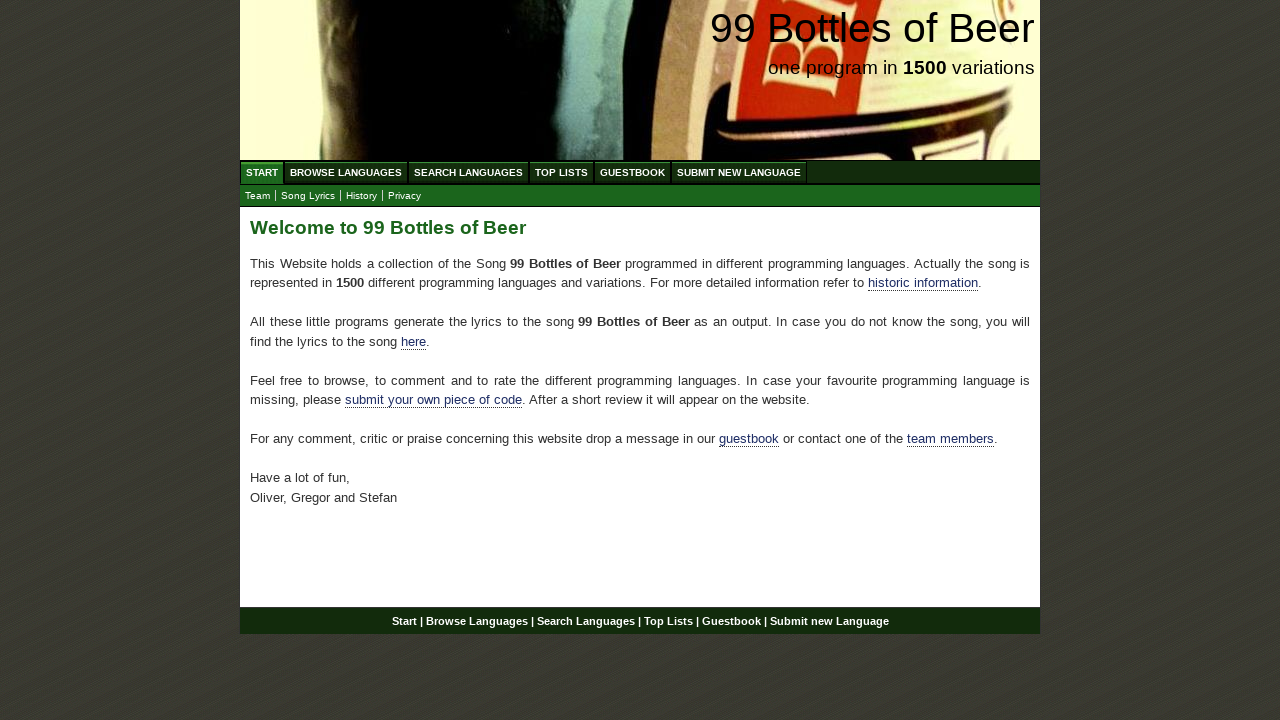

Clicked on Top List menu at (562, 172) on text=Top List
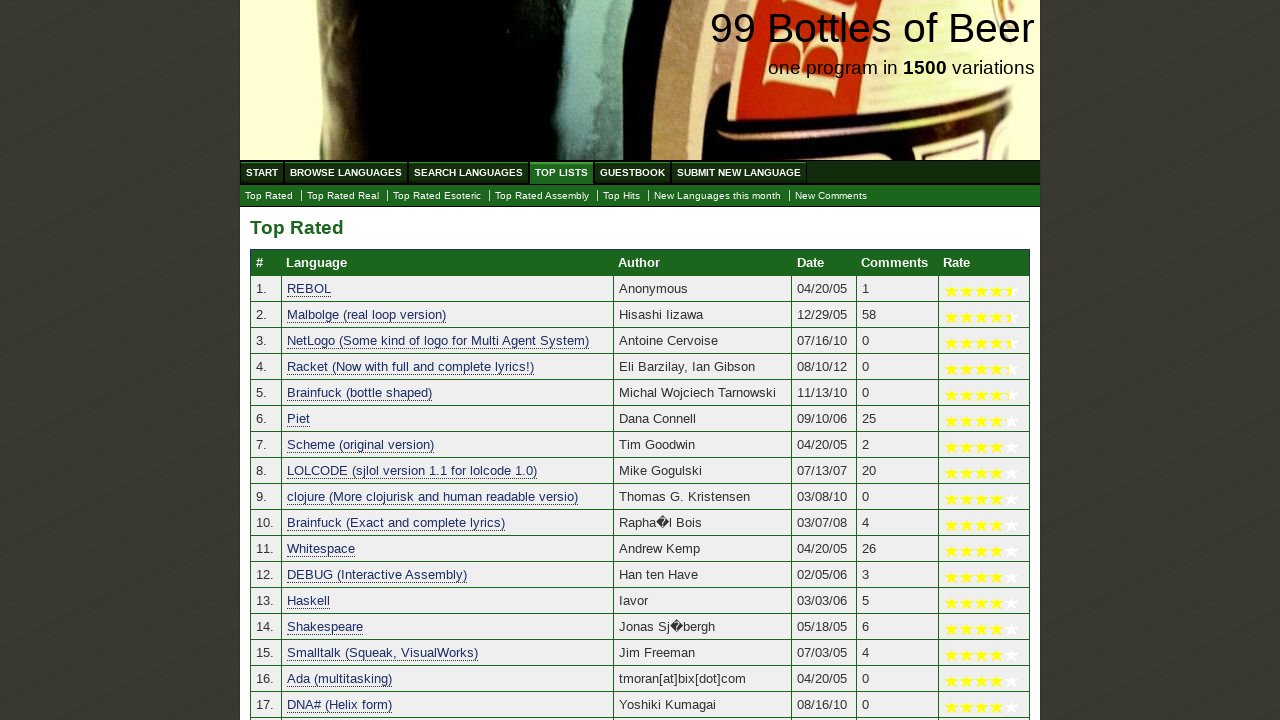

Clicked on Top Rated Esoteric Languages submenu at (437, 196) on text=Esoteric
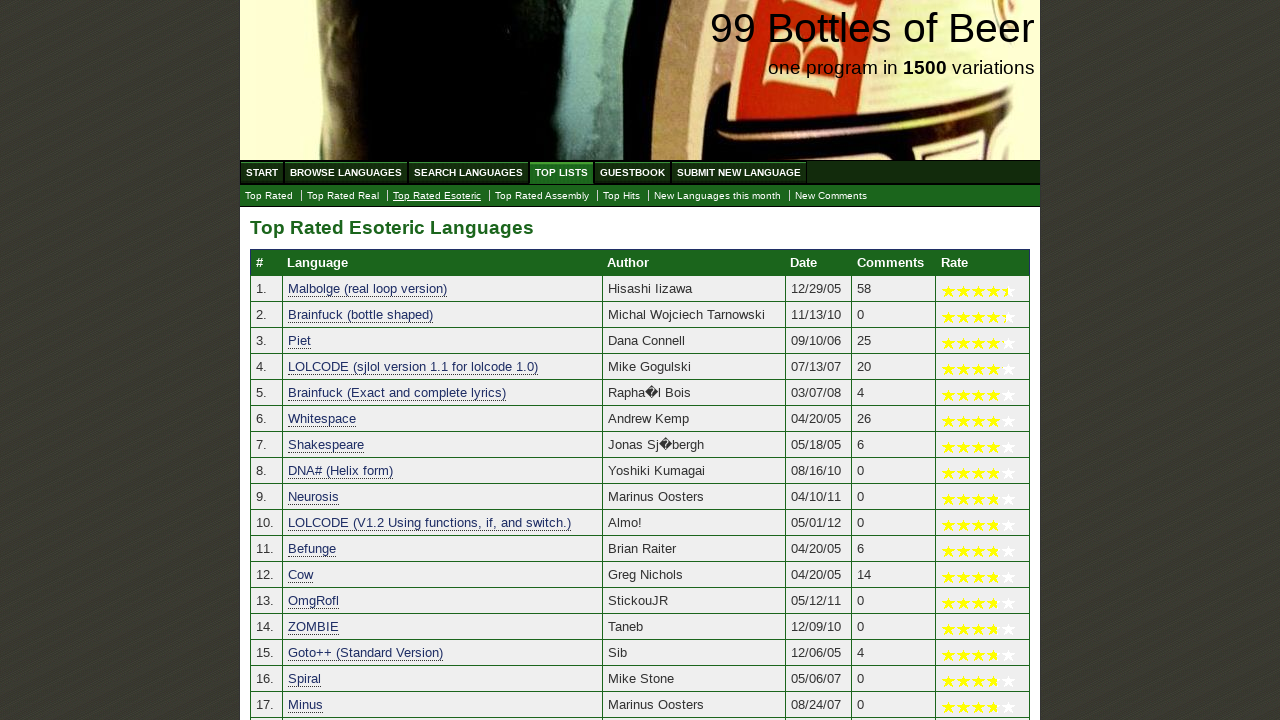

Page header loaded successfully
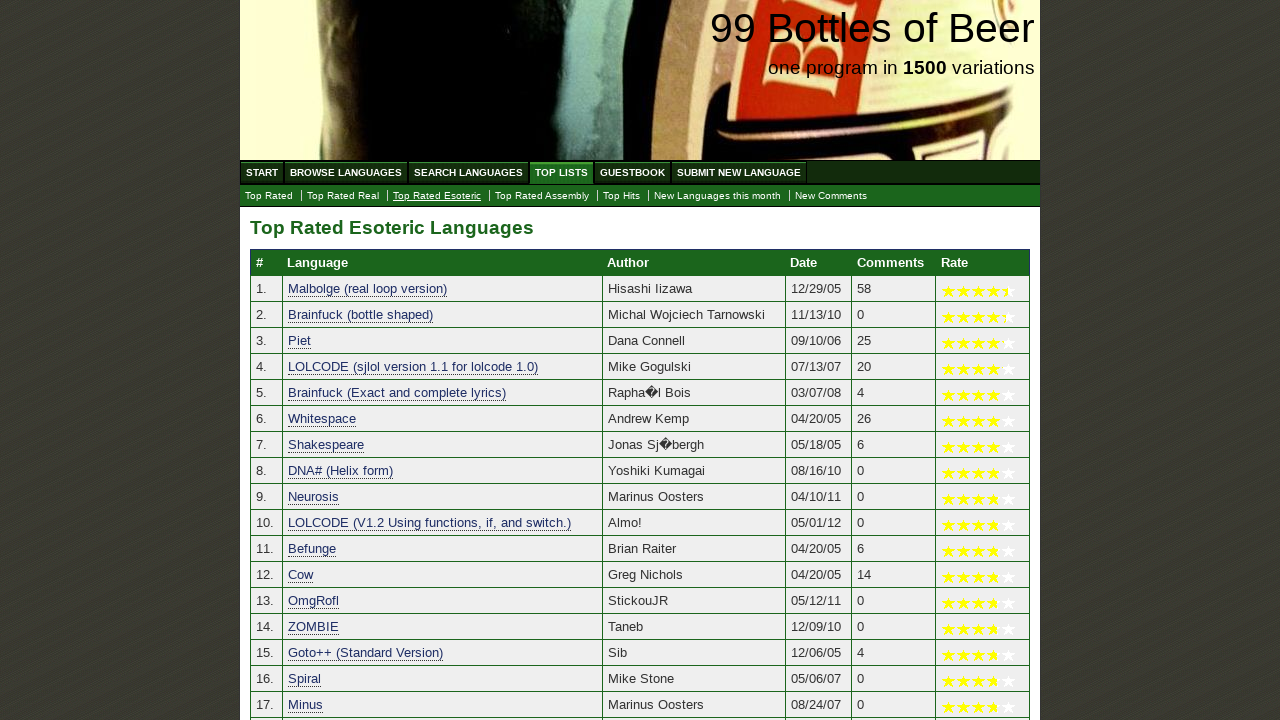

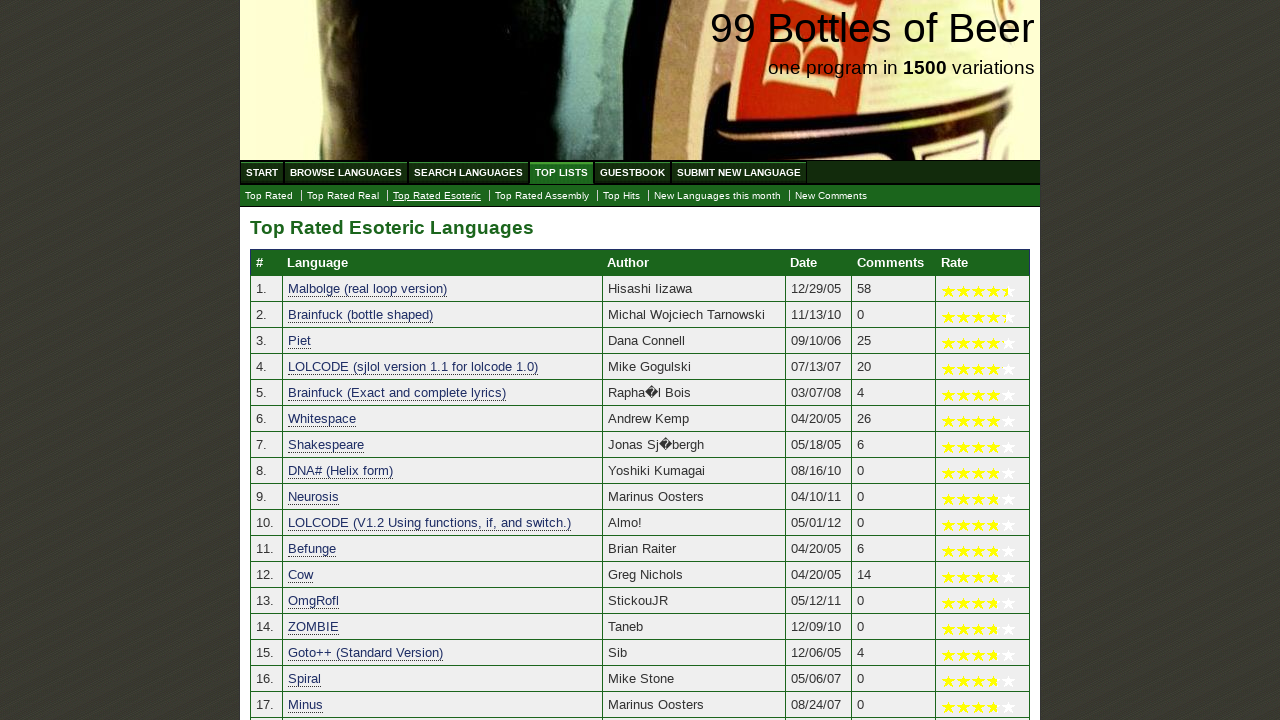